Interacts with an online virtual piano by clicking various piano keys in sequence to play a musical composition.

Starting URL: https://www.apronus.com/music/lessons/unit01.htm

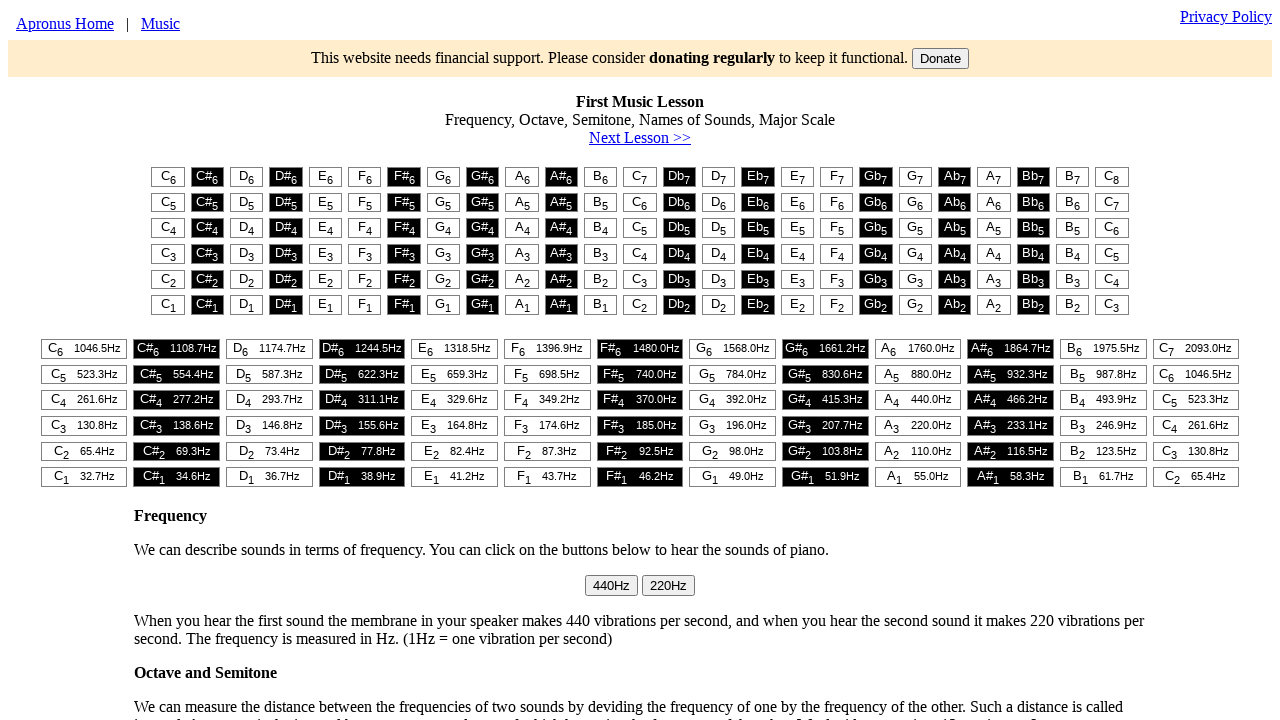

Clicked first piano key in t1 section (row 1, column 1) at (168, 177) on #t1 > table > tr:nth-child(1) > td:nth-child(1) > button
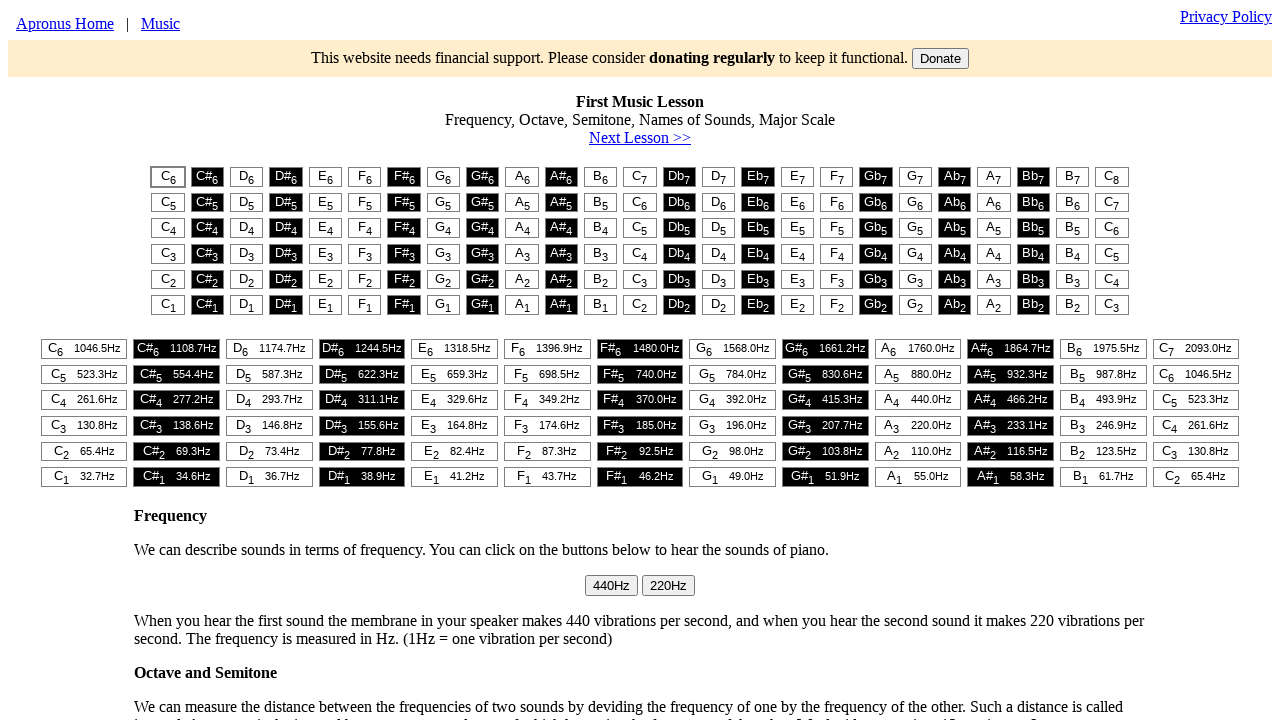

Clicked piano key in t1 section (row 1, column 3) at (247, 177) on #t1 > table > tr:nth-child(1) > td:nth-child(3) > button
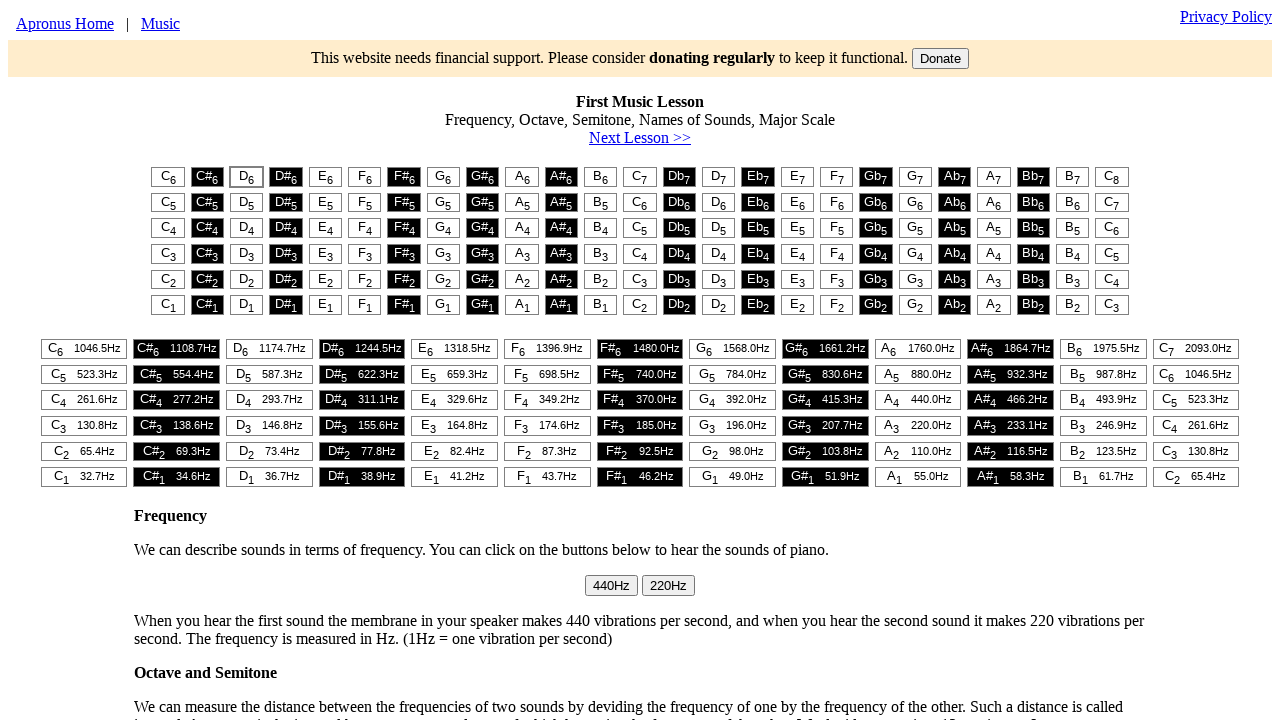

Clicked piano key in t1 section (row 2, column 10) at (522, 202) on #t1 > table > tr:nth-child(2) > td:nth-child(10) > button
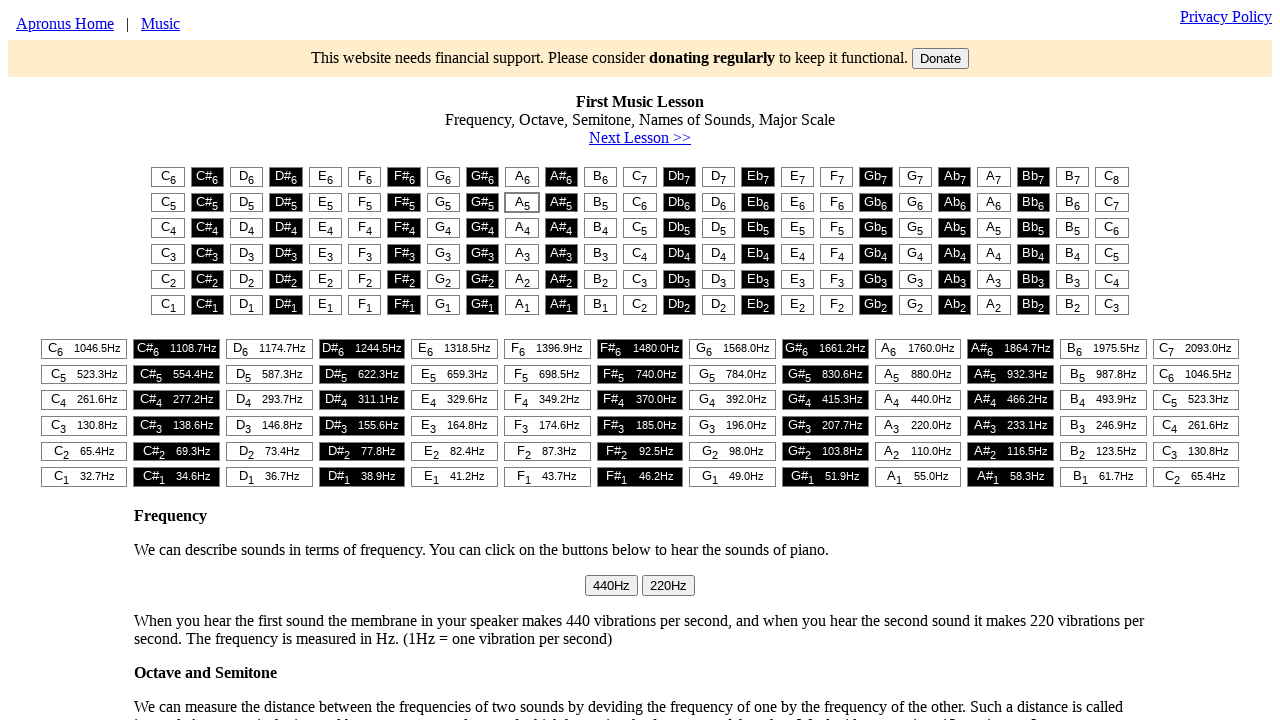

Clicked piano key in t1 section (row 3, column 1) at (168, 228) on #t1 > table > tr:nth-child(3) > td:nth-child(1) > button
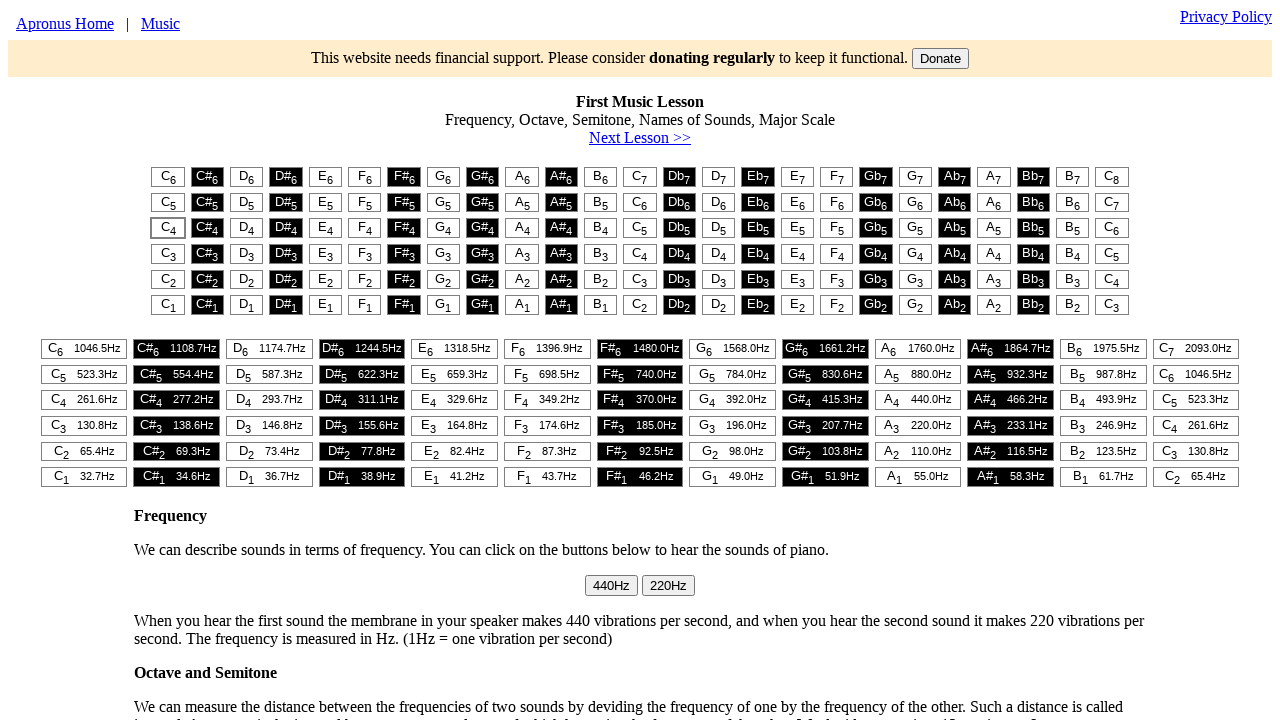

Clicked piano key in t1 section (row 3, column 3) at (247, 228) on #t1 > table > tr:nth-child(3) > td:nth-child(3) > button
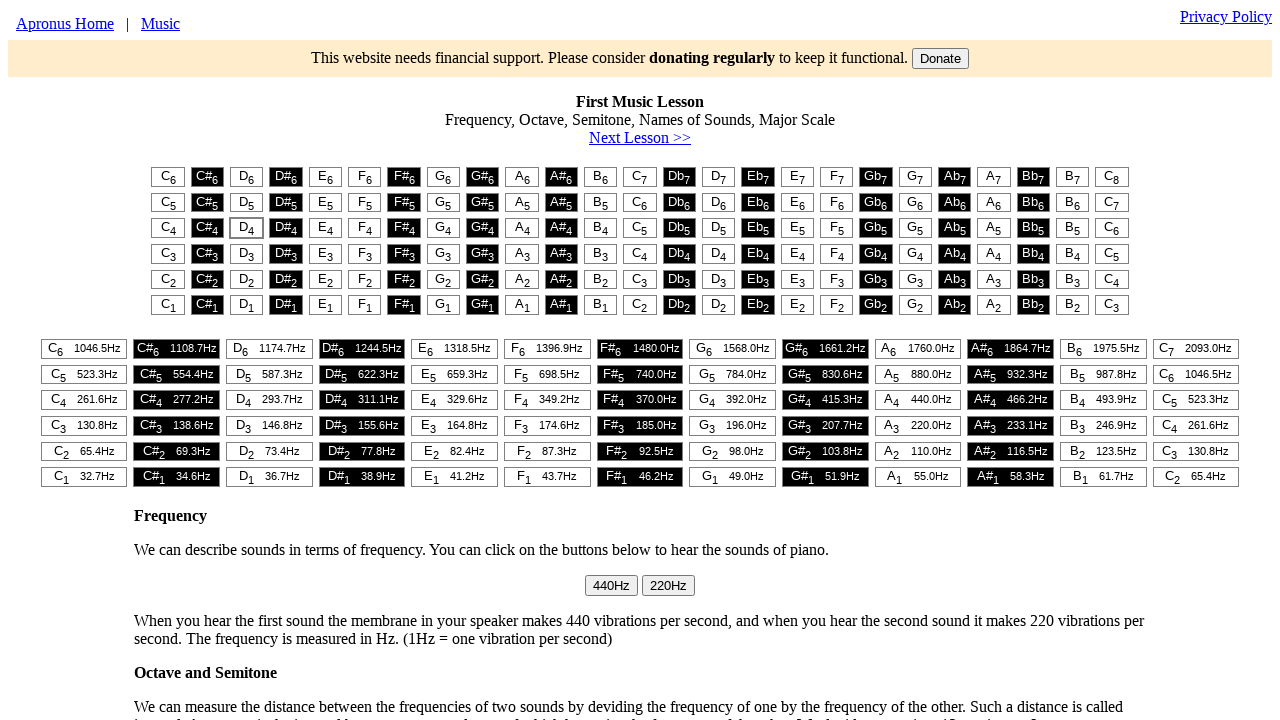

Clicked piano key in t1 section (row 4, column 12) at (601, 254) on #t1 > table > tr:nth-child(4) > td:nth-child(12) > button
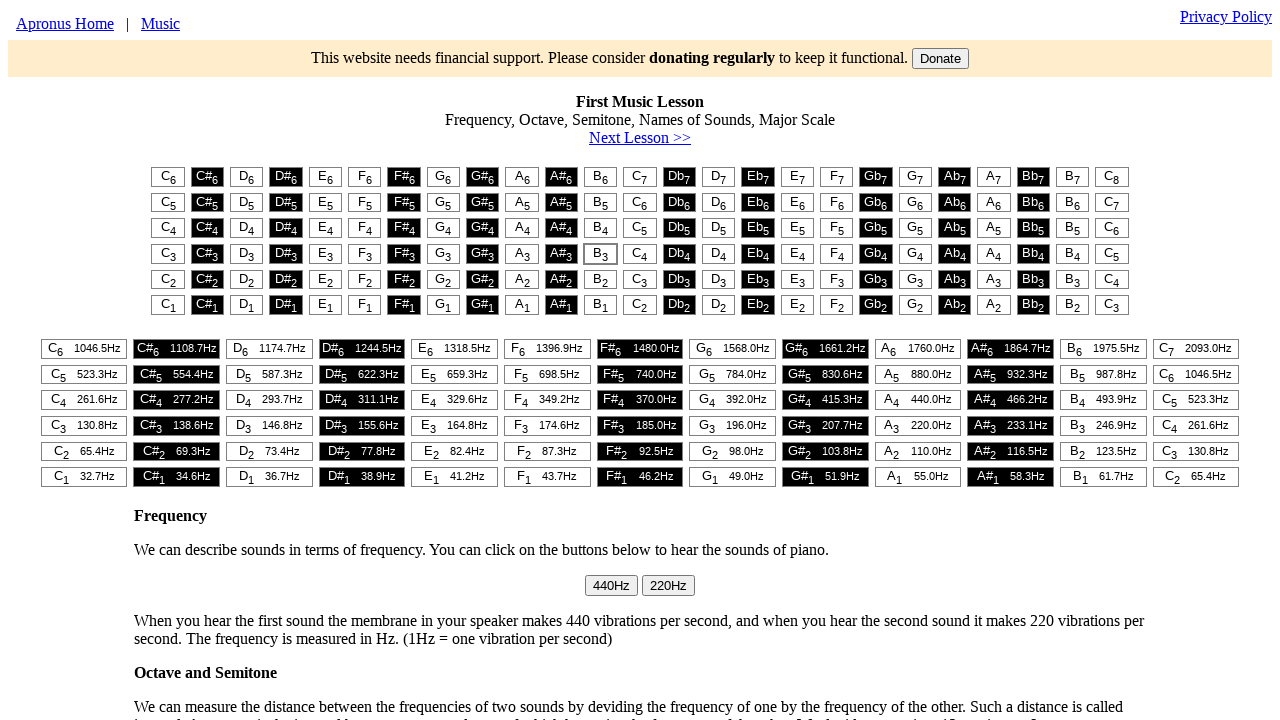

Clicked piano key in t2 section (row 1, column 6) at (547, 349) on #t2 > table > tr:nth-child(1) > td:nth-child(6) > button
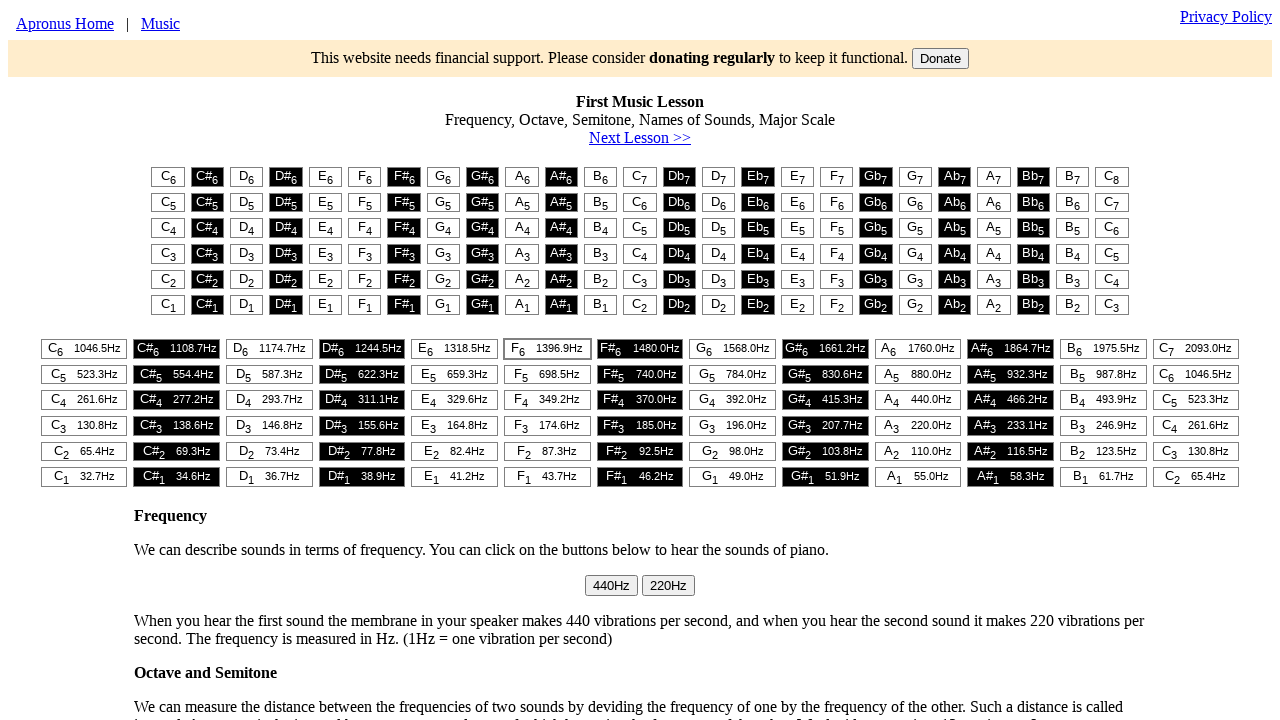

Clicked piano key in t2 section (row 2, column 5) at (455, 374) on #t2 > table > tr:nth-child(2) > td:nth-child(5) > button
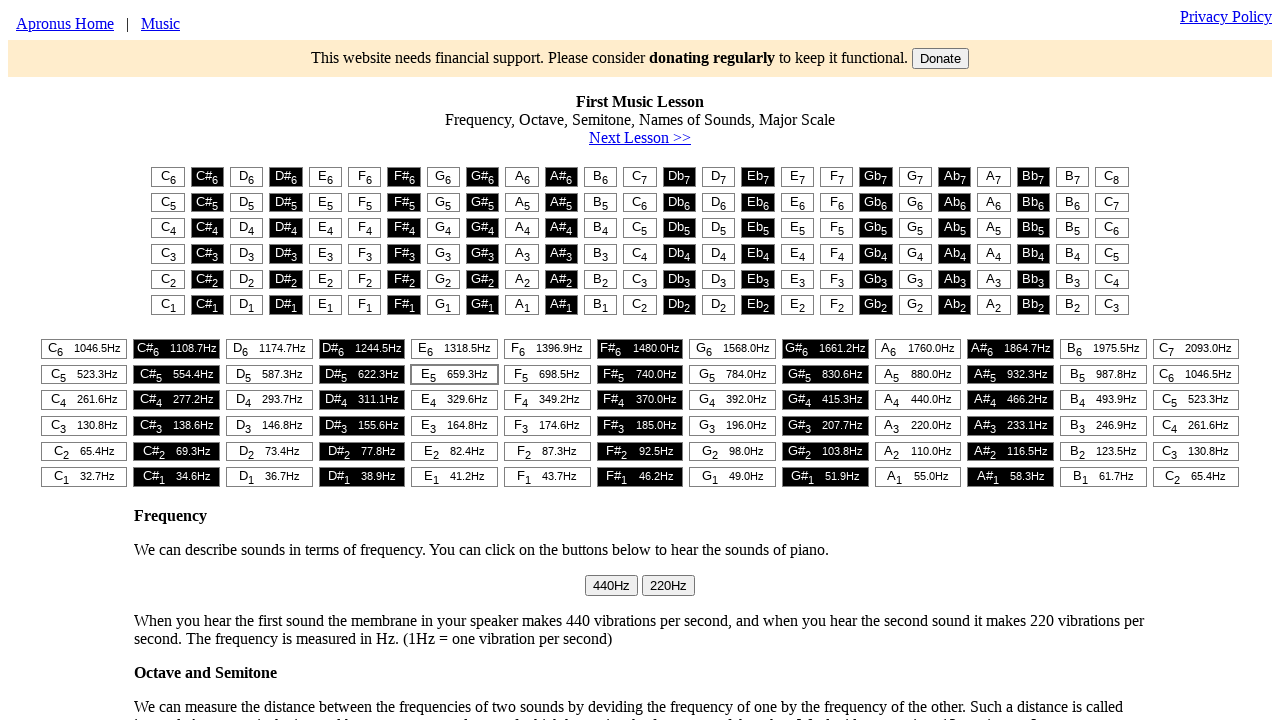

Clicked piano key in t2 section (row 1, column 8) at (733, 349) on #t2 > table > tr:nth-child(1) > td:nth-child(8) > button
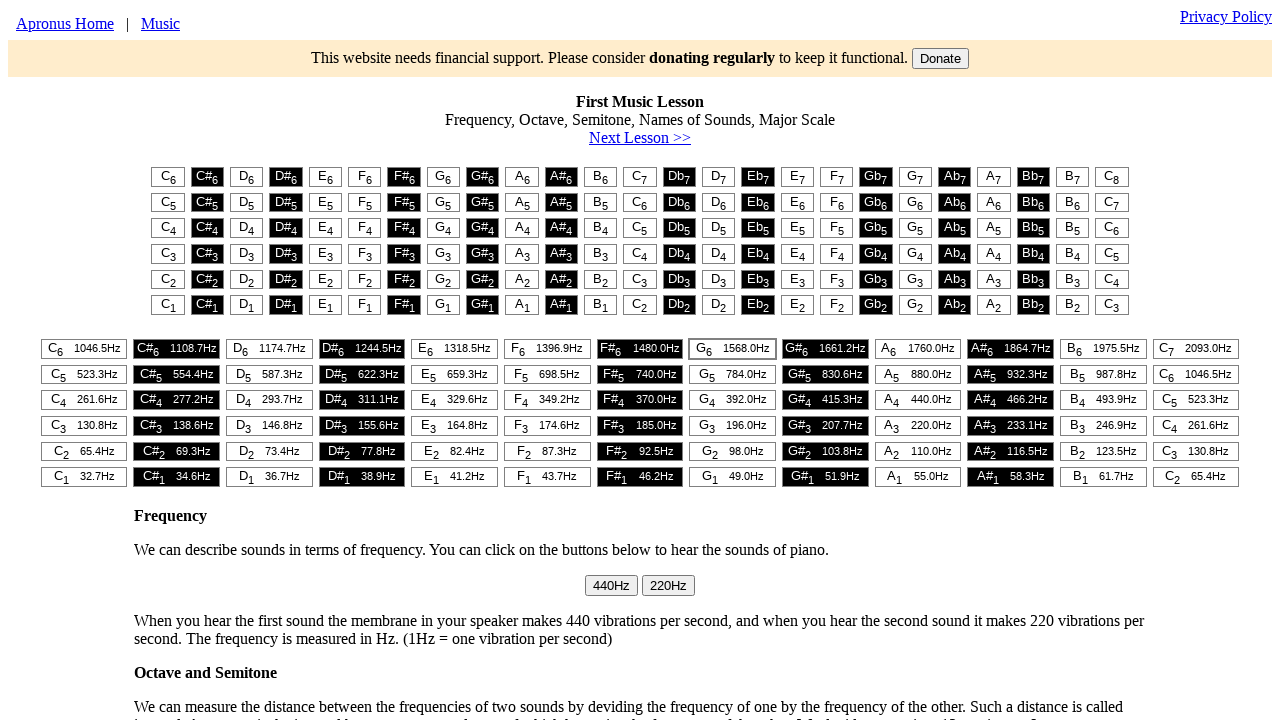

Clicked piano key in t2 section (row 1, column 1) at (84, 349) on #t2 > table > tr:nth-child(1) > td:nth-child(1) > button
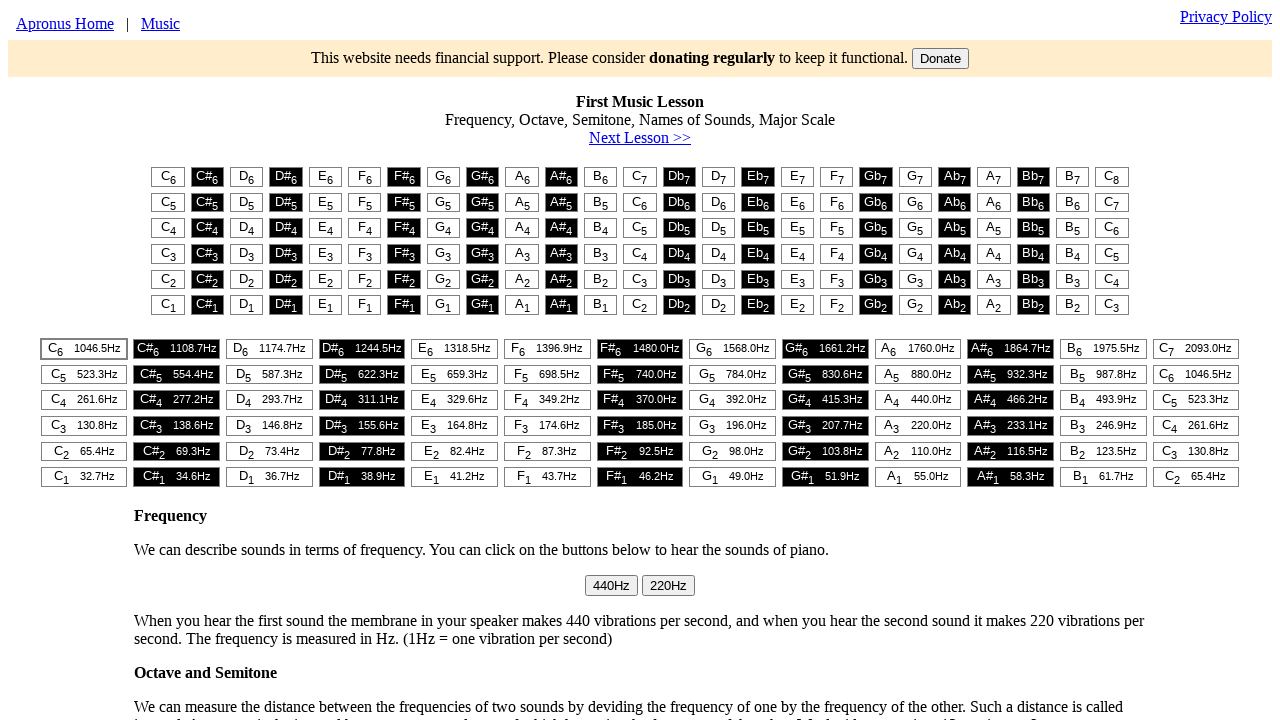

Clicked piano key in t2 section (row 2, column 3) at (269, 374) on #t2 > table > tr:nth-child(2) > td:nth-child(3) > button
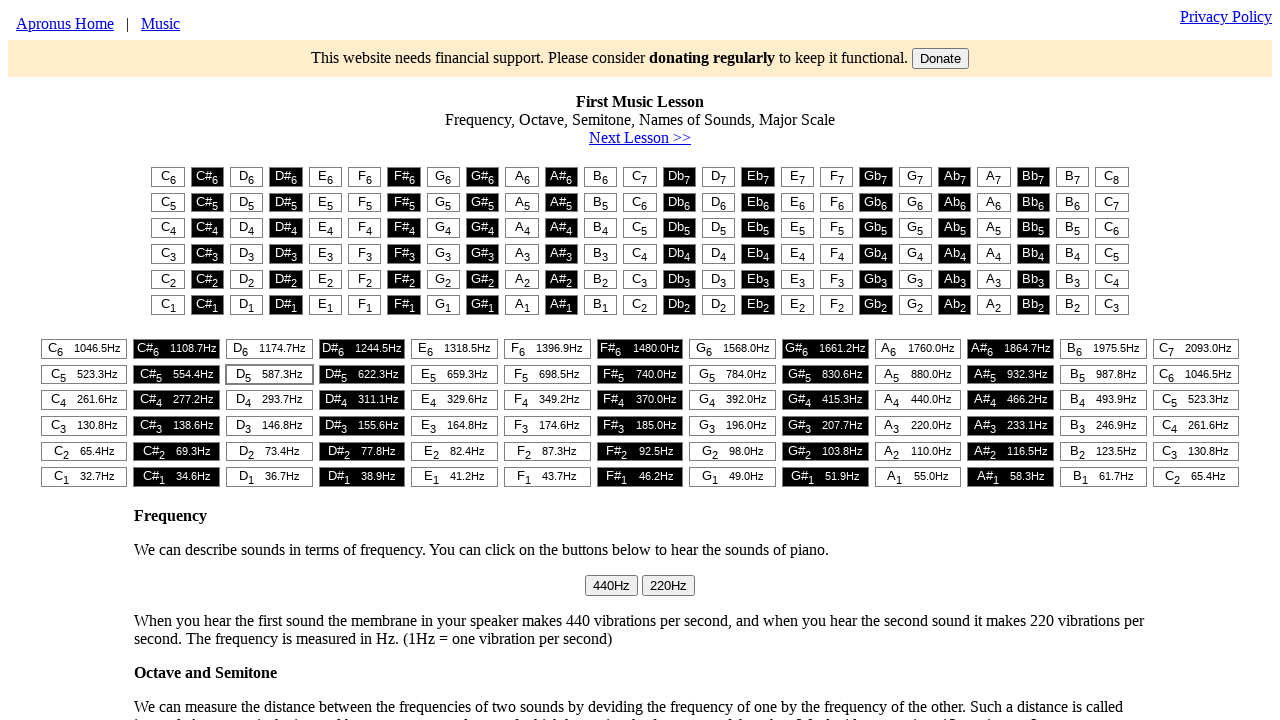

Clicked piano key in t2 section (row 3, column 1) at (84, 400) on #t2 > table > tr:nth-child(3) > td:nth-child(1) > button
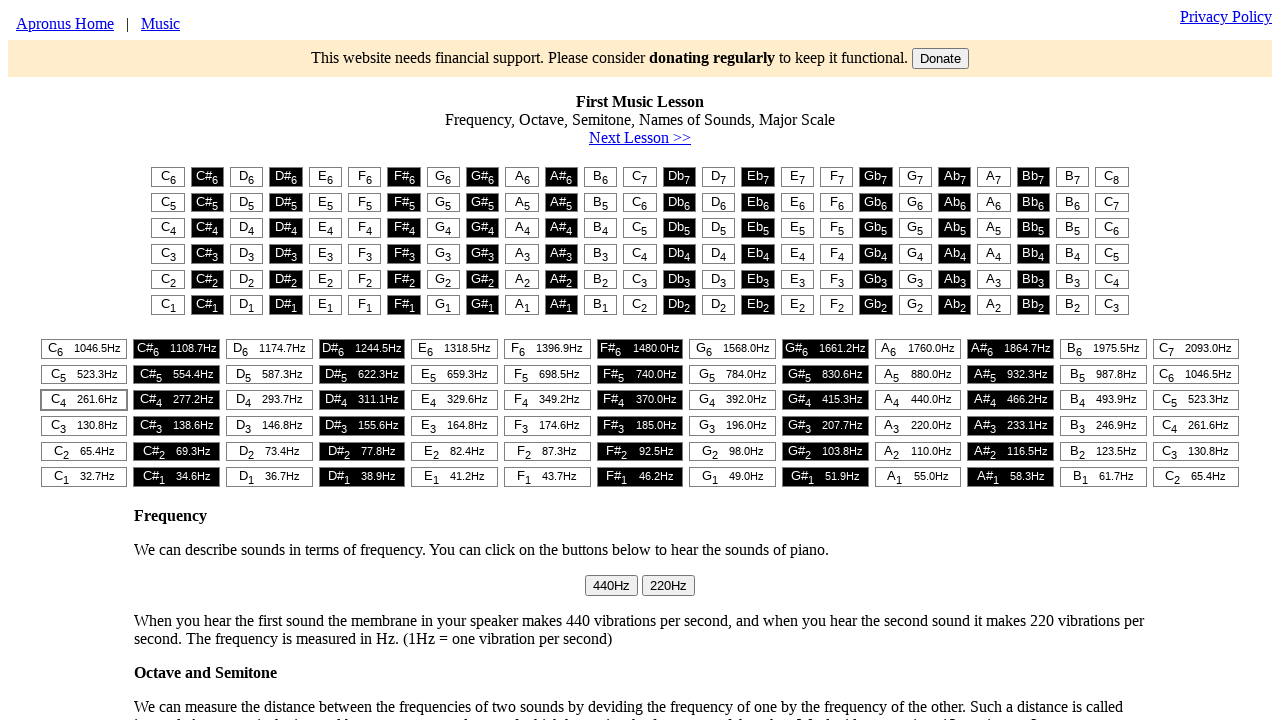

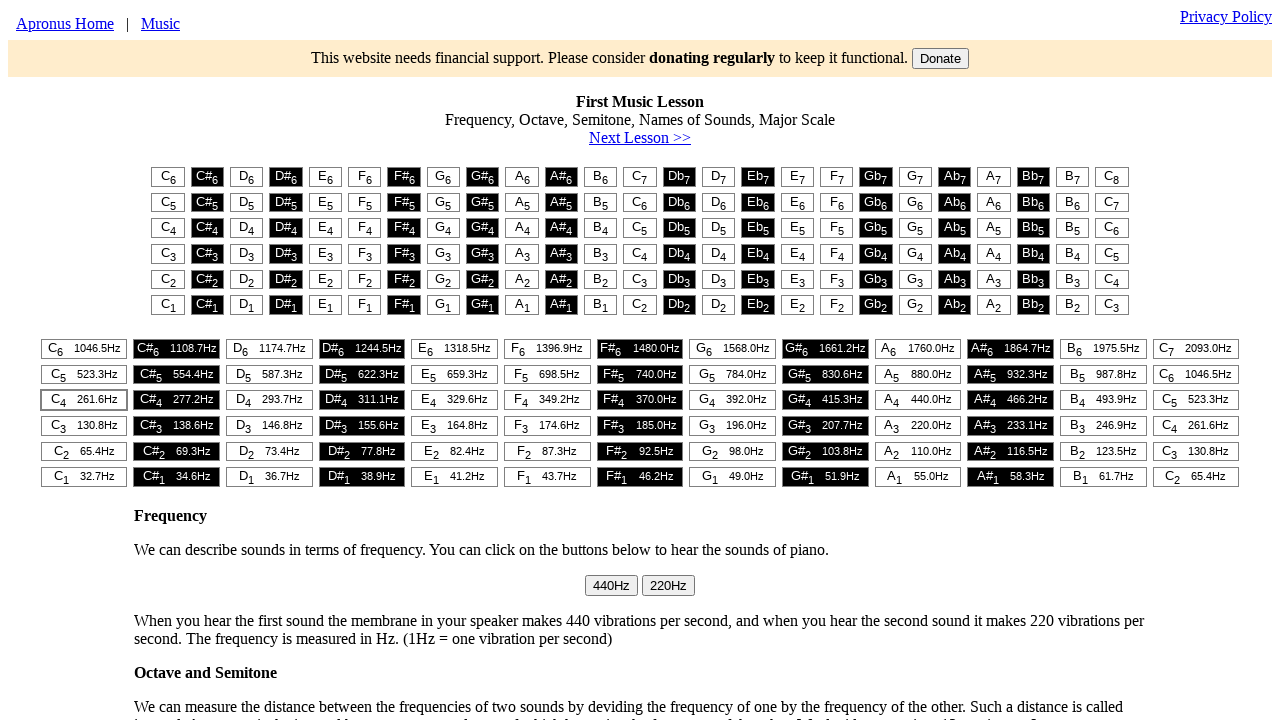